Navigates to the United Airlines homepage to verify that book travel tabs are present and accessible

Starting URL: https://www.united.com/en/us

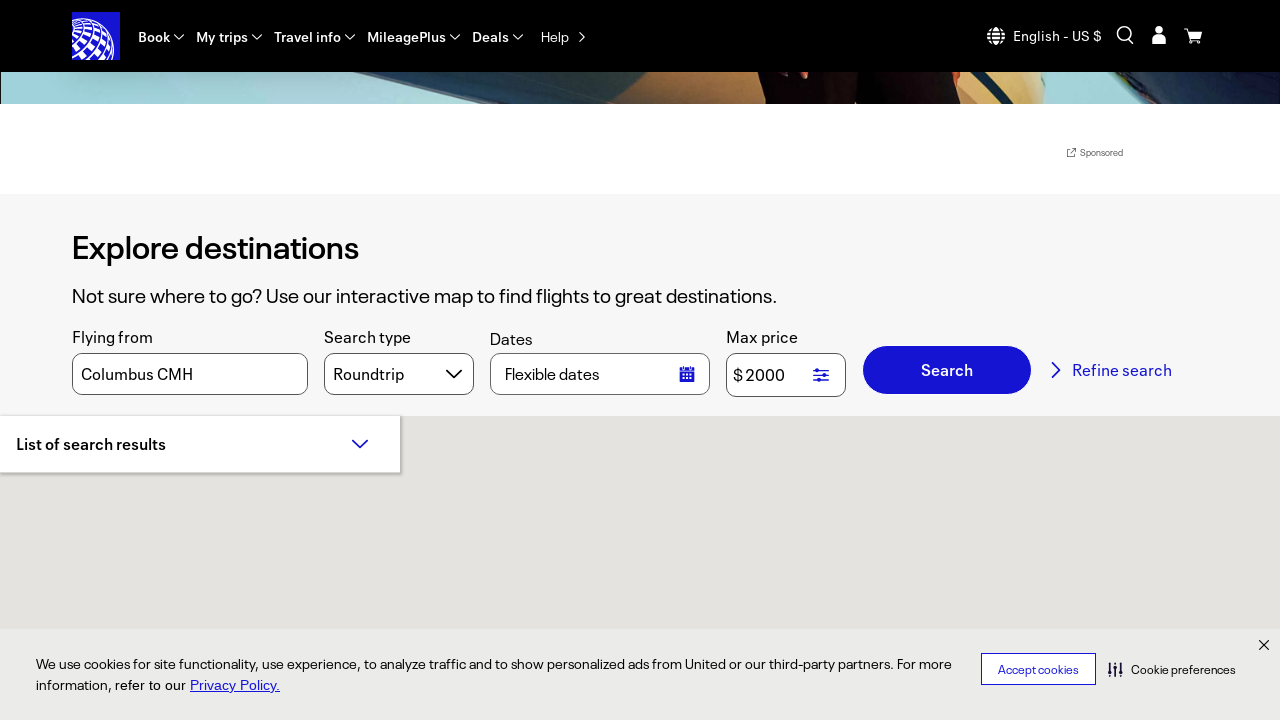

Navigated to United Airlines homepage and waited for book travel tabs to be visible
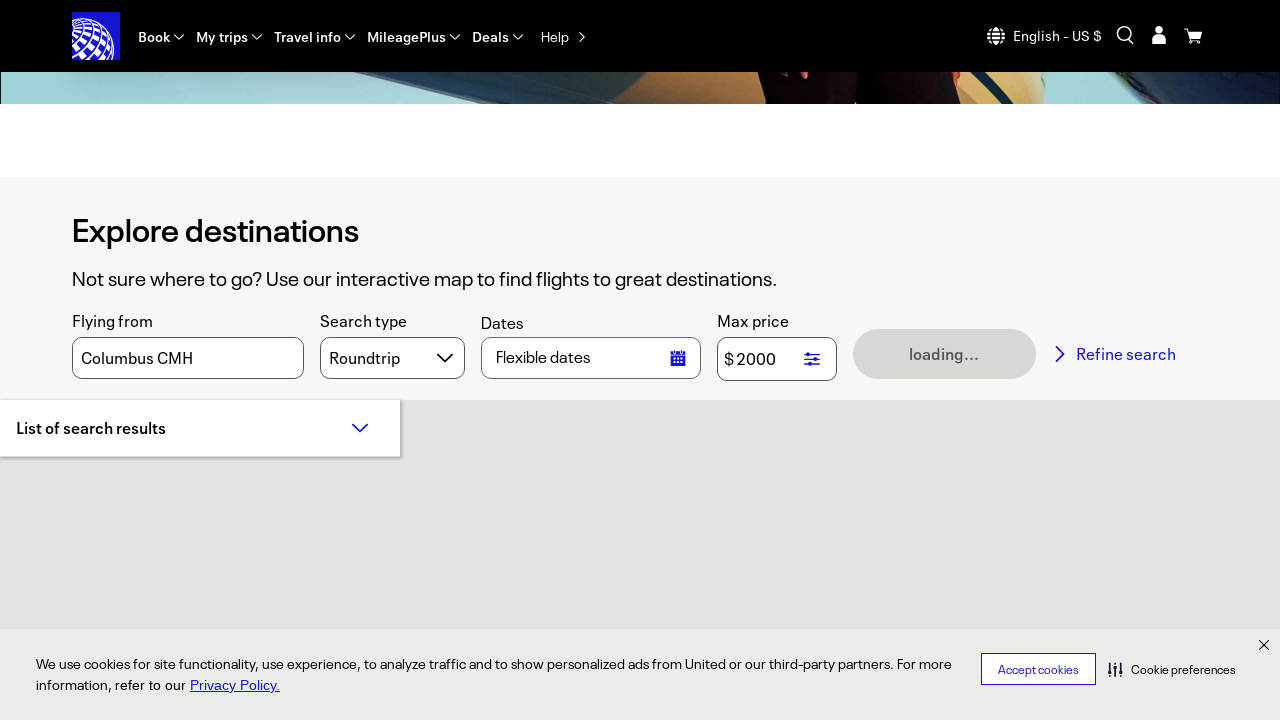

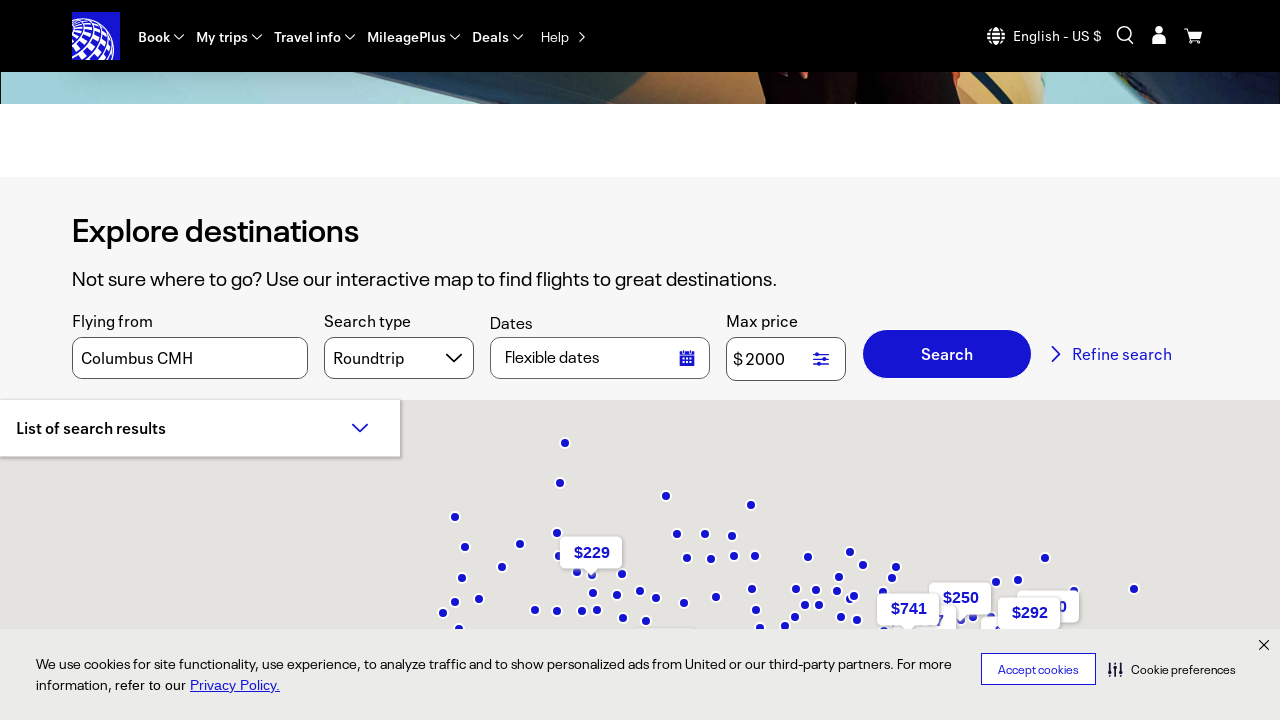